Tests autocomplete dropdown functionality by typing partial text and using keyboard navigation to select a specific country from the suggestions

Starting URL: https://rahulshettyacademy.com/AutomationPractice/

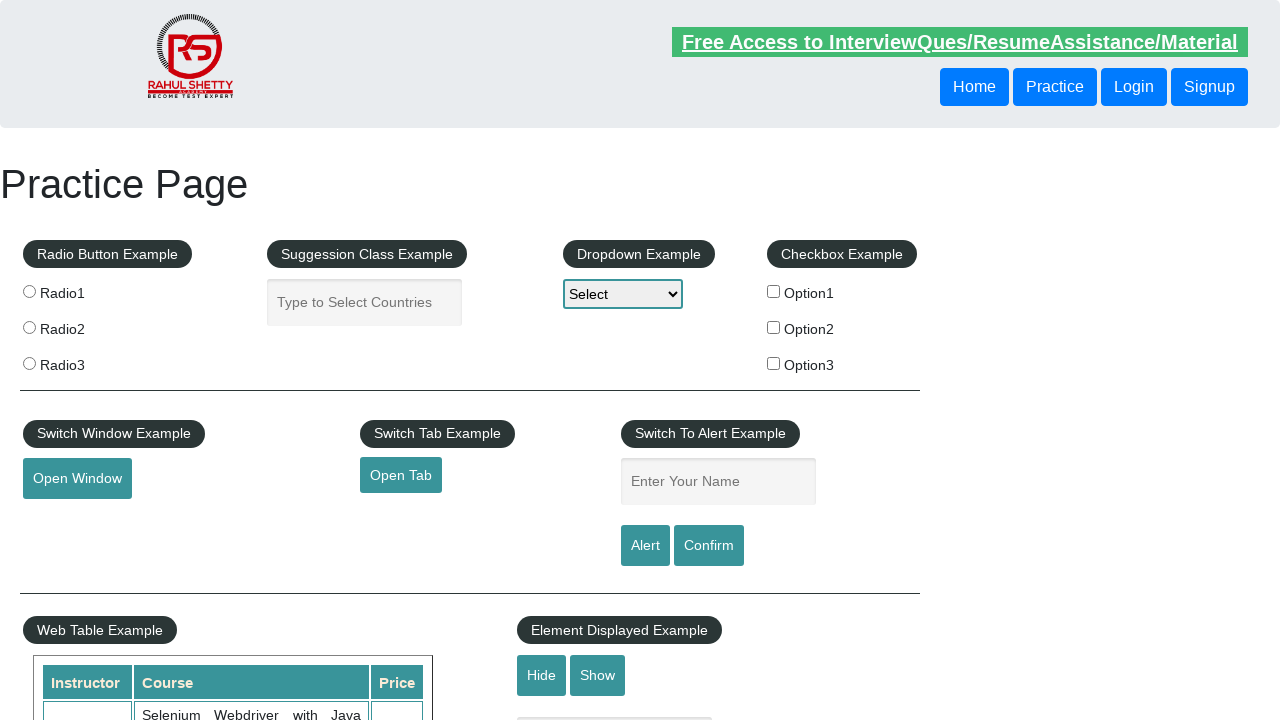

Typed 'Uni' in autocomplete field to trigger suggestions on #autocomplete
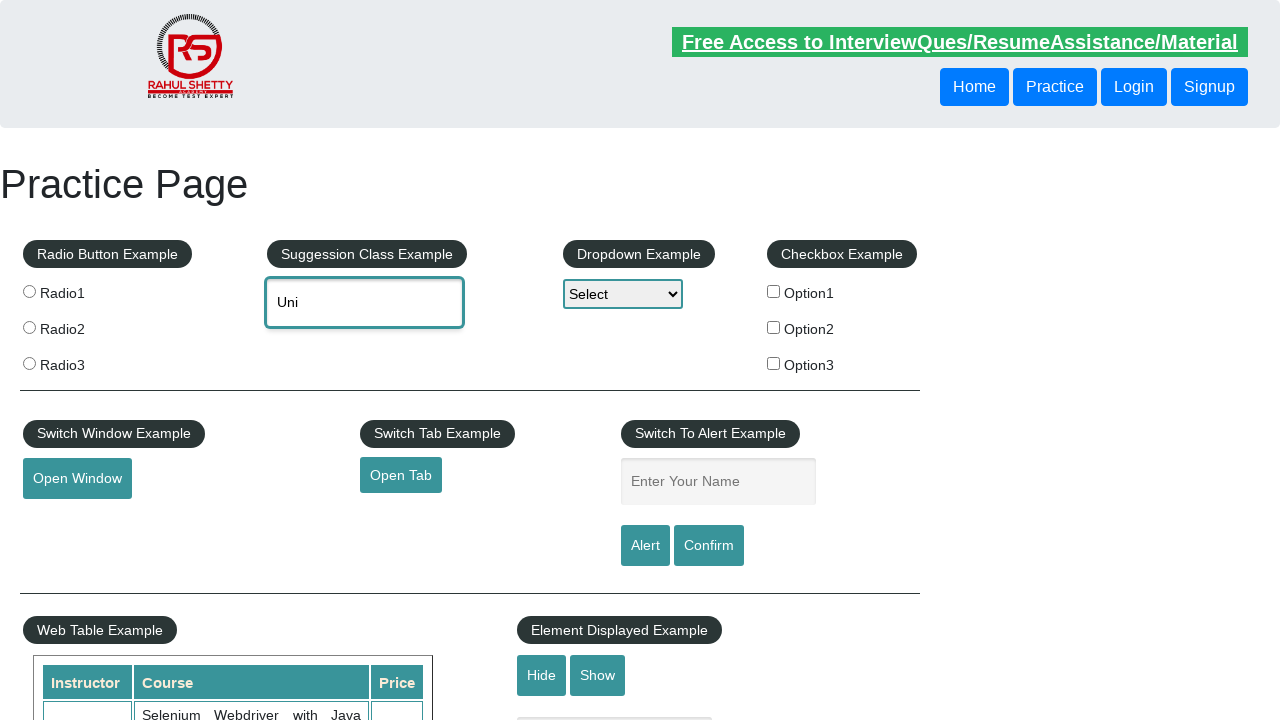

Waited for autocomplete suggestions to load
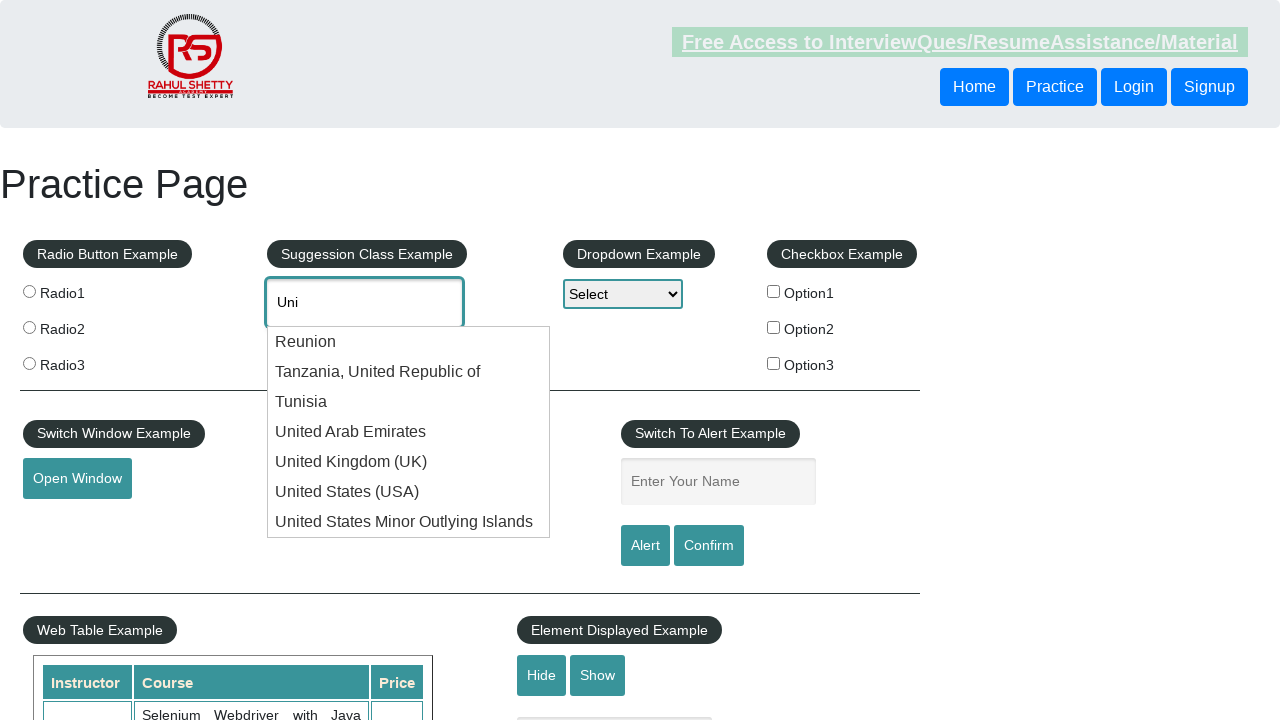

Pressed ArrowDown to navigate through autocomplete suggestions (attempt 1) on #autocomplete
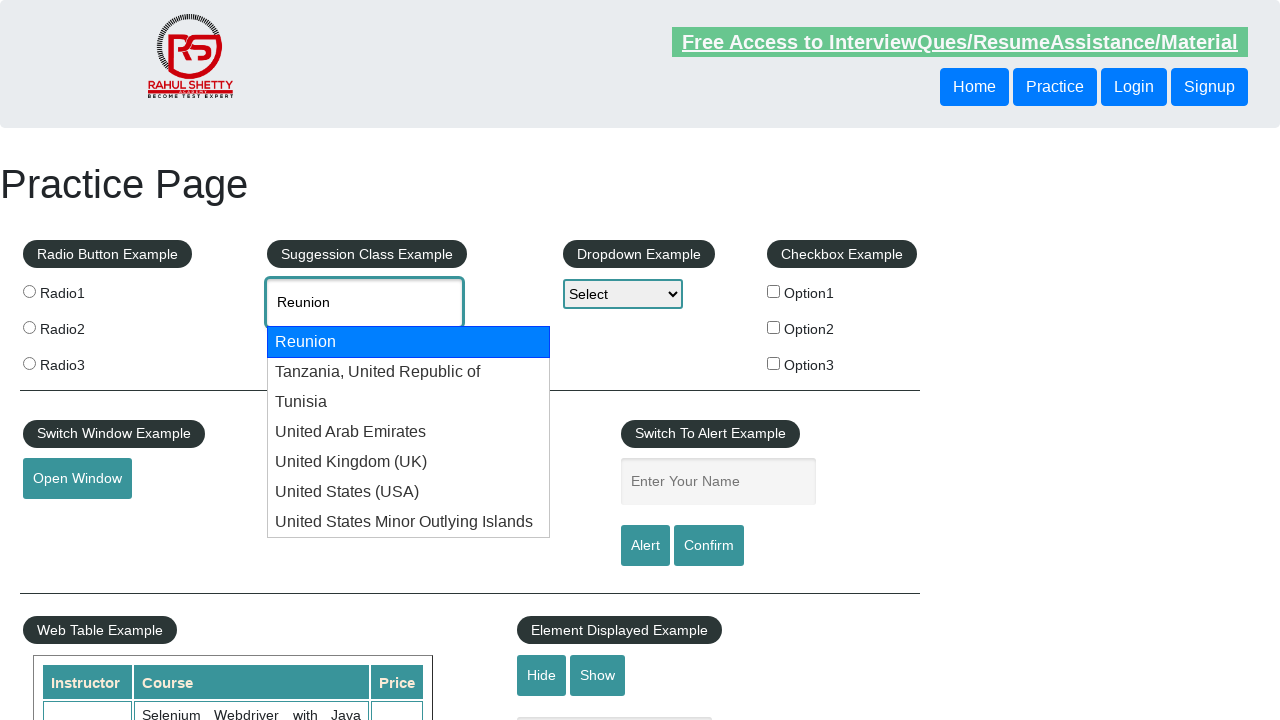

Retrieved current autocomplete value: 'Reunion'
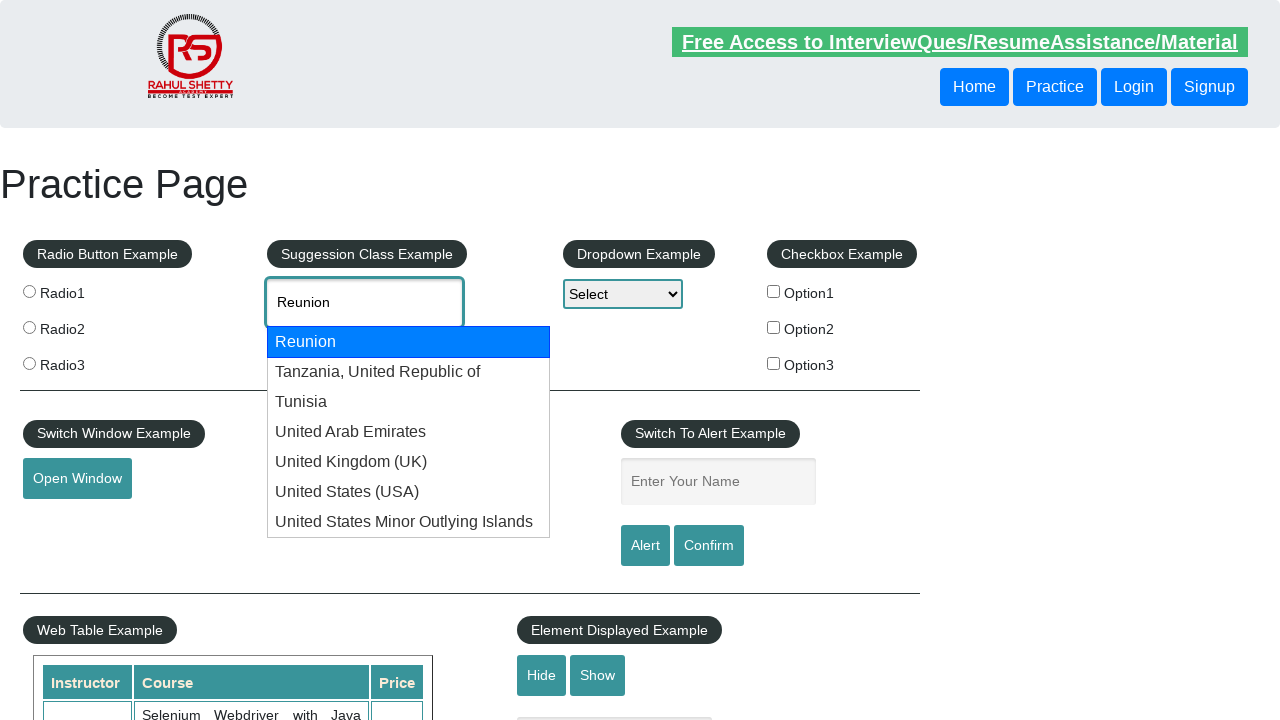

Pressed ArrowDown to navigate through autocomplete suggestions (attempt 2) on #autocomplete
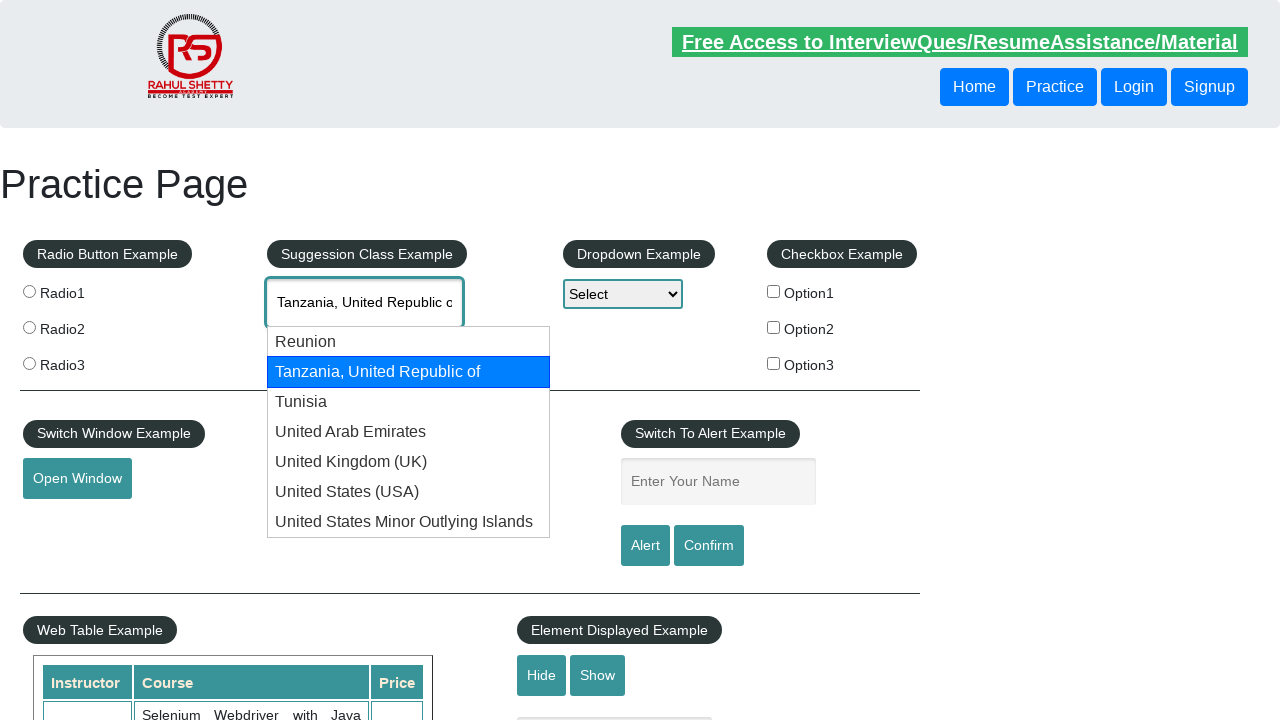

Retrieved current autocomplete value: 'Tanzania, United Republic of'
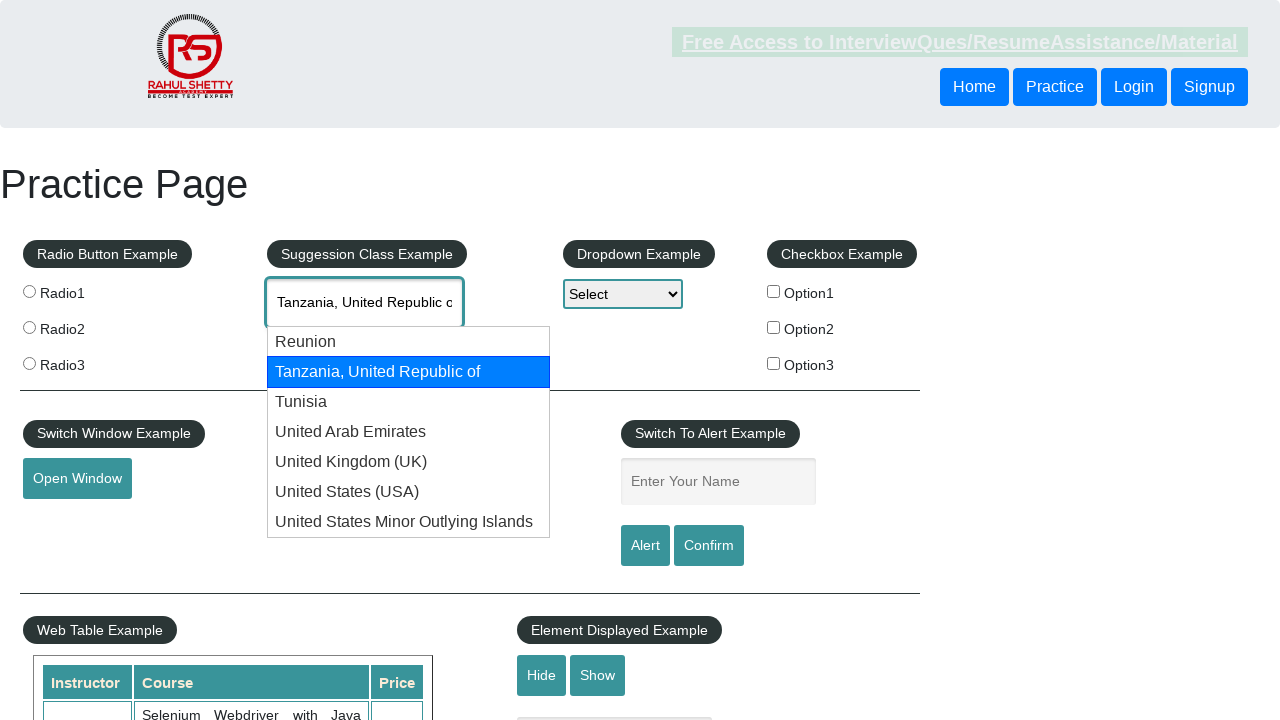

Pressed ArrowDown to navigate through autocomplete suggestions (attempt 3) on #autocomplete
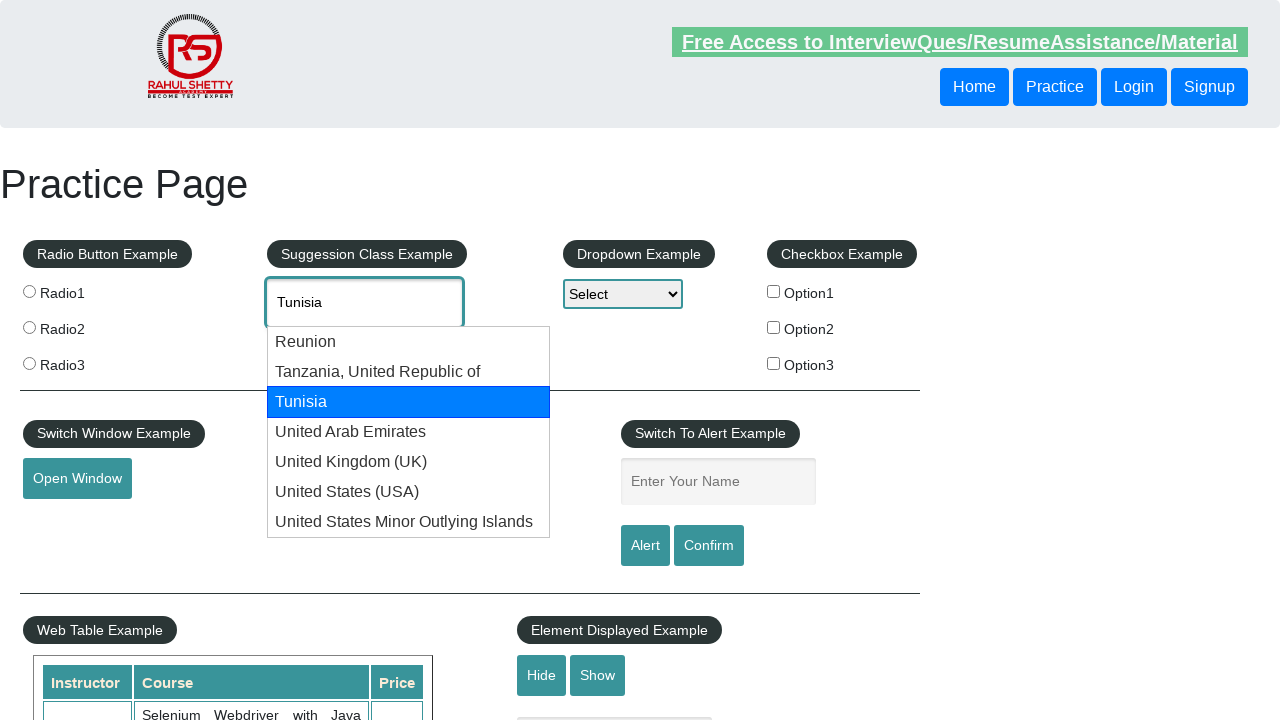

Retrieved current autocomplete value: 'Tunisia'
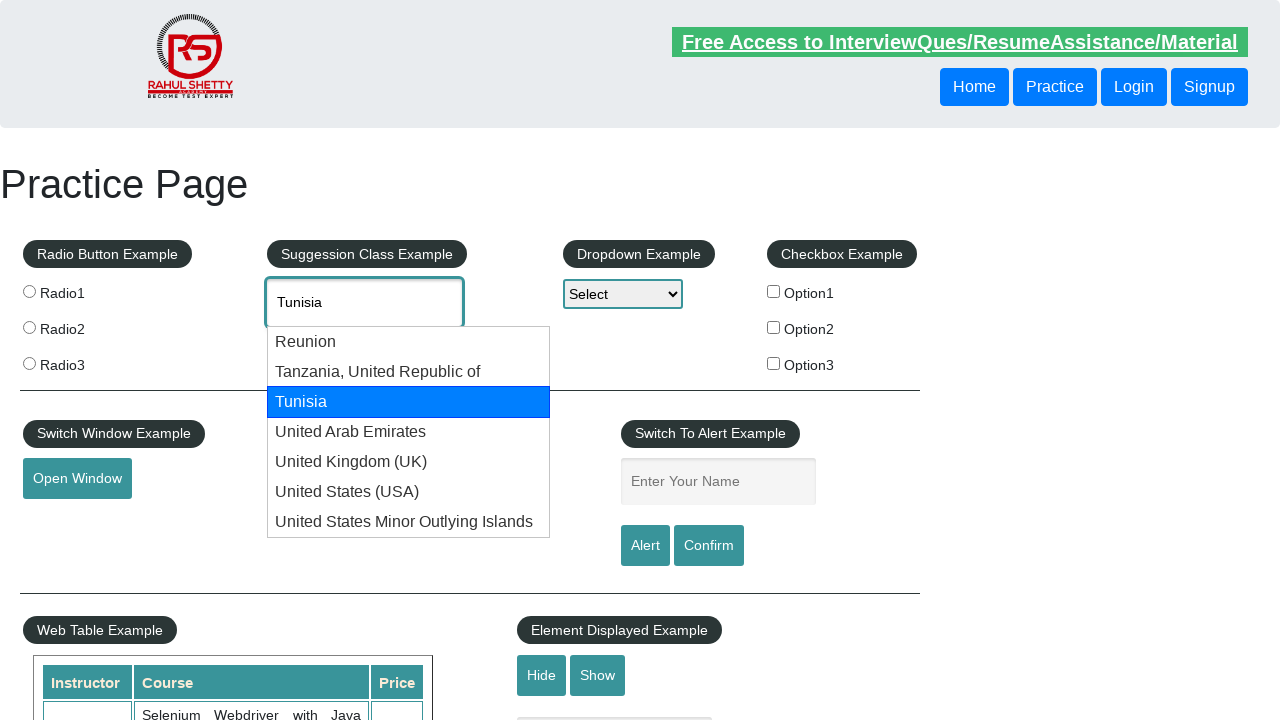

Pressed ArrowDown to navigate through autocomplete suggestions (attempt 4) on #autocomplete
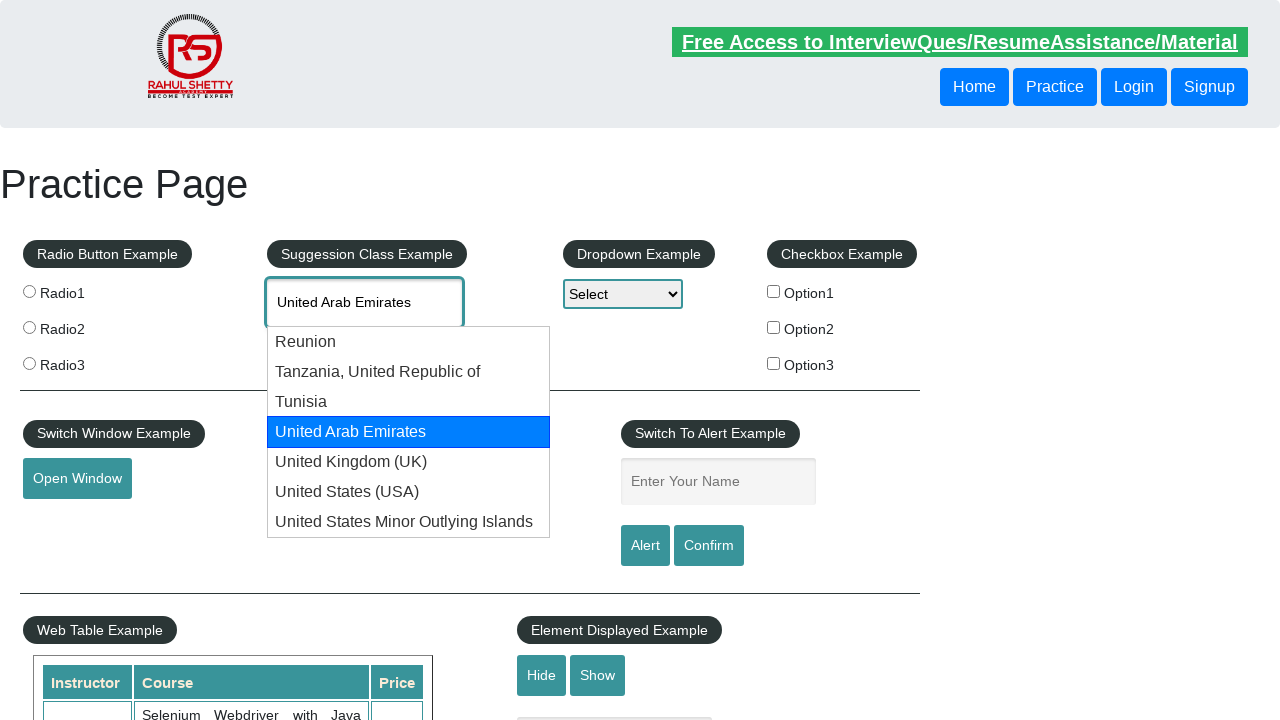

Retrieved current autocomplete value: 'United Arab Emirates'
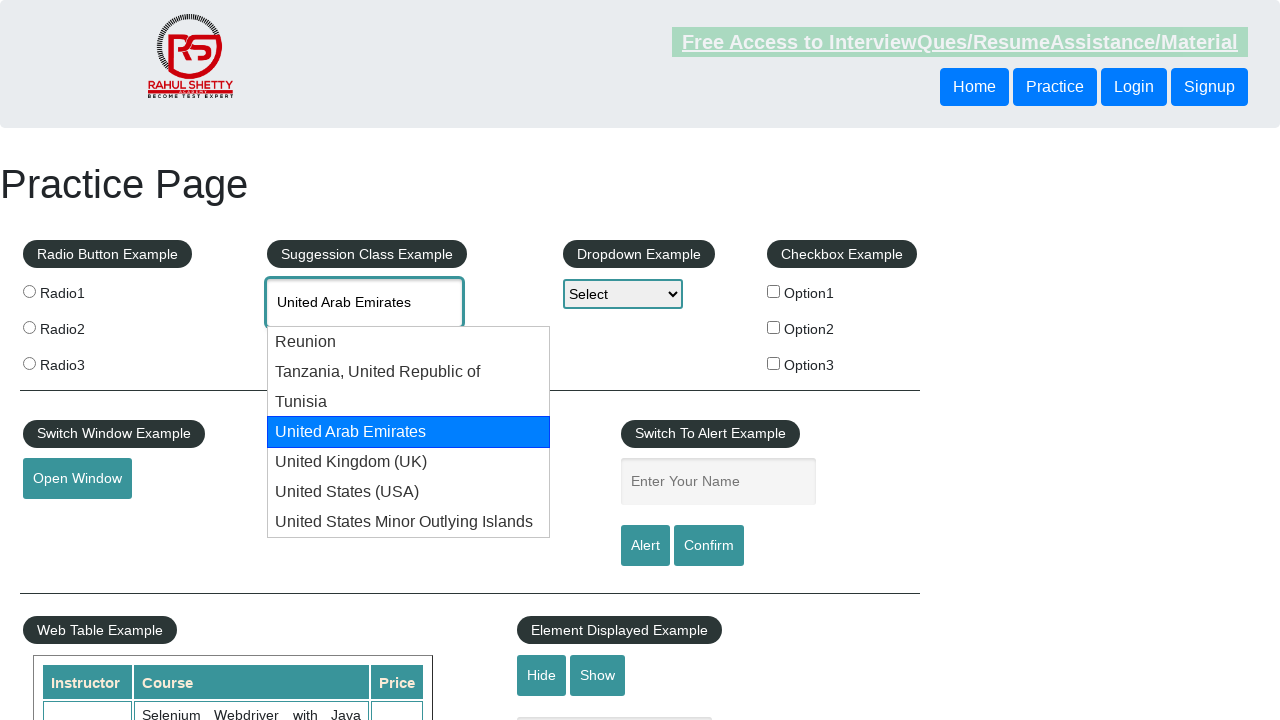

Pressed ArrowDown to navigate through autocomplete suggestions (attempt 5) on #autocomplete
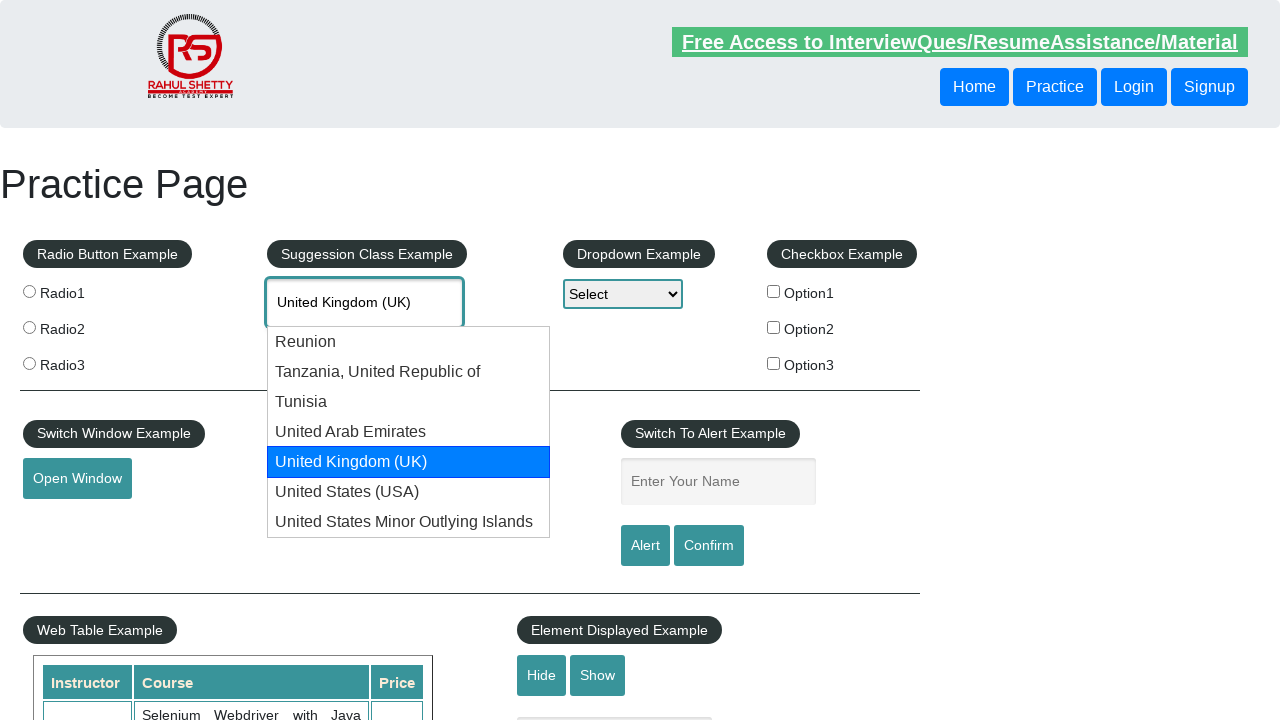

Retrieved current autocomplete value: 'United Kingdom (UK)'
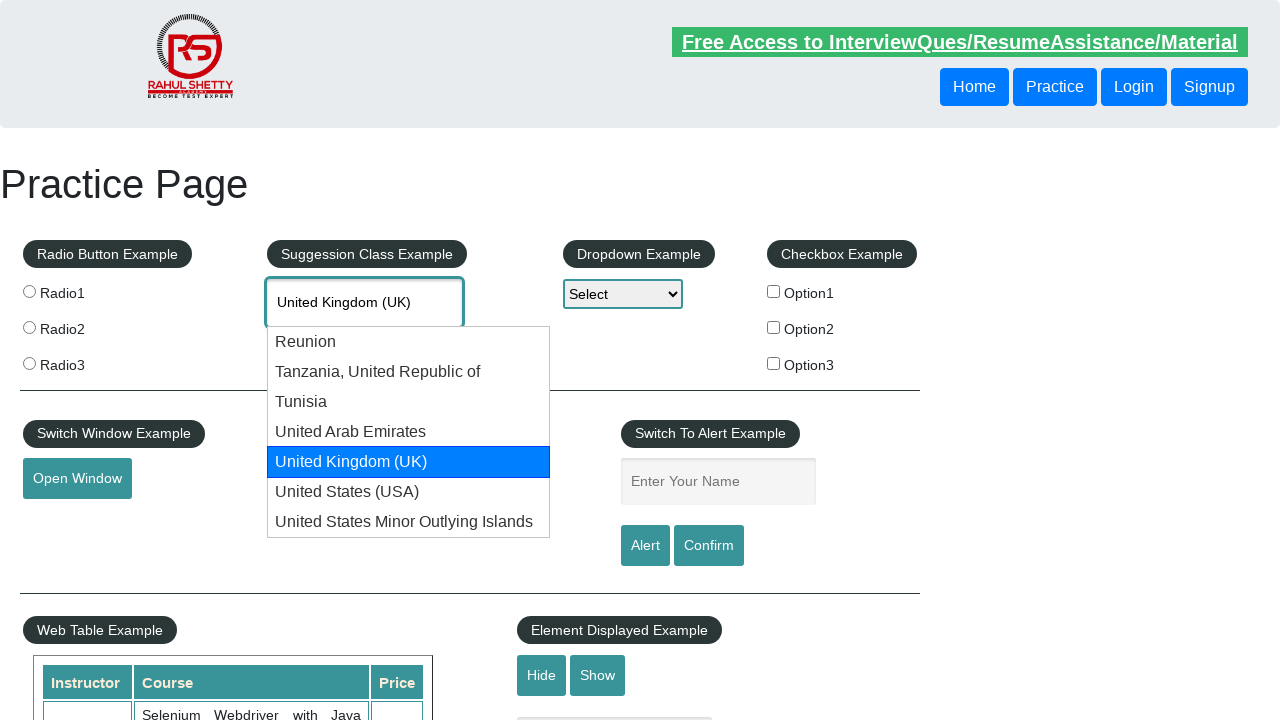

Pressed ArrowDown to navigate through autocomplete suggestions (attempt 6) on #autocomplete
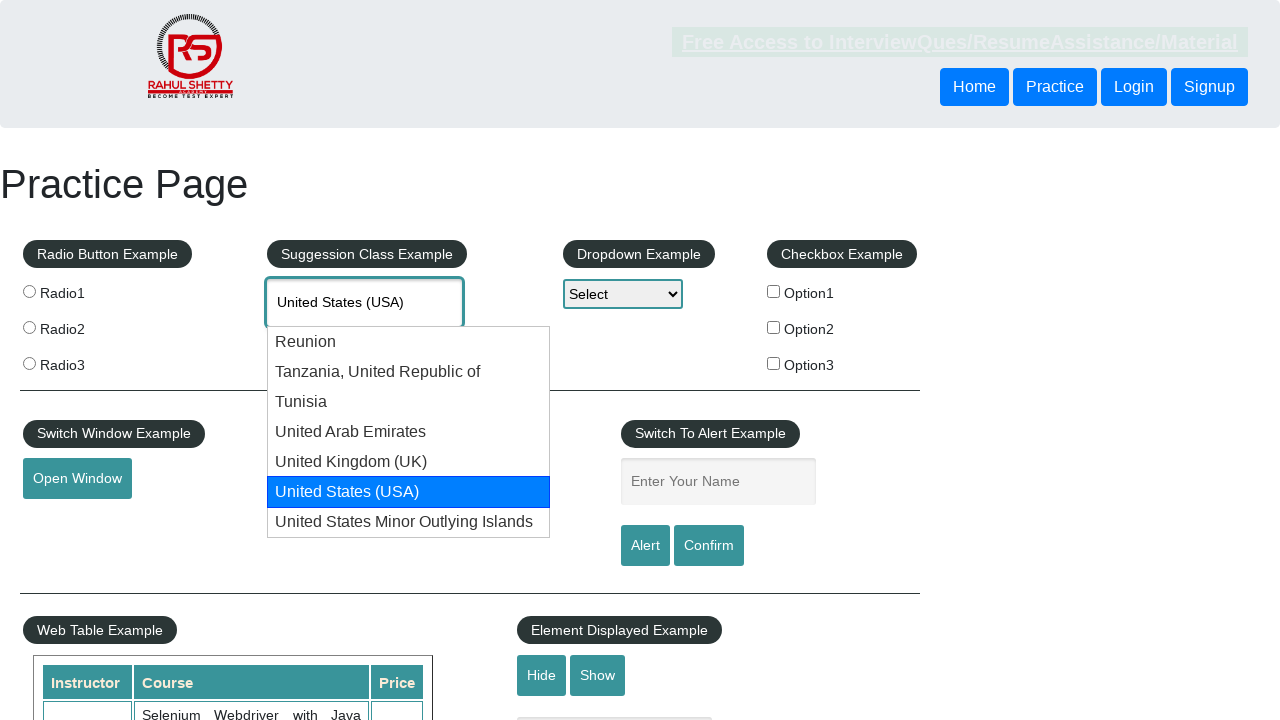

Retrieved current autocomplete value: 'United States (USA)'
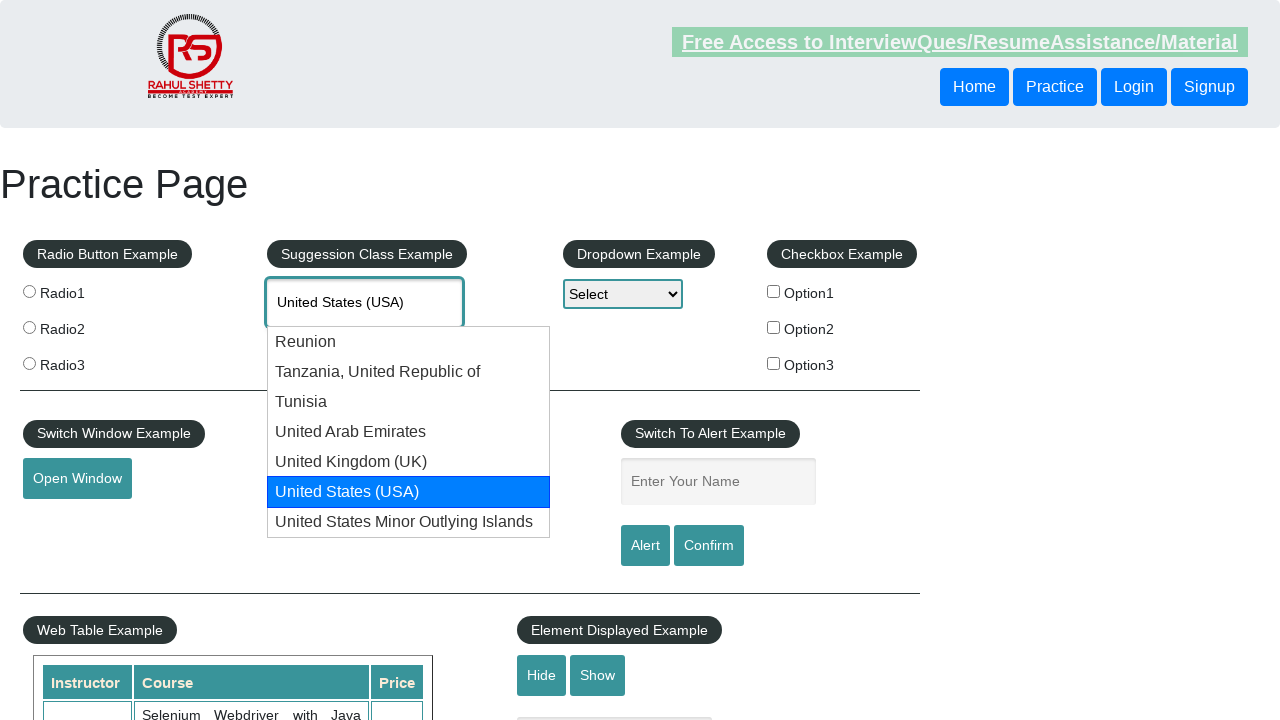

Found target country 'United States (USA)' - stopping navigation
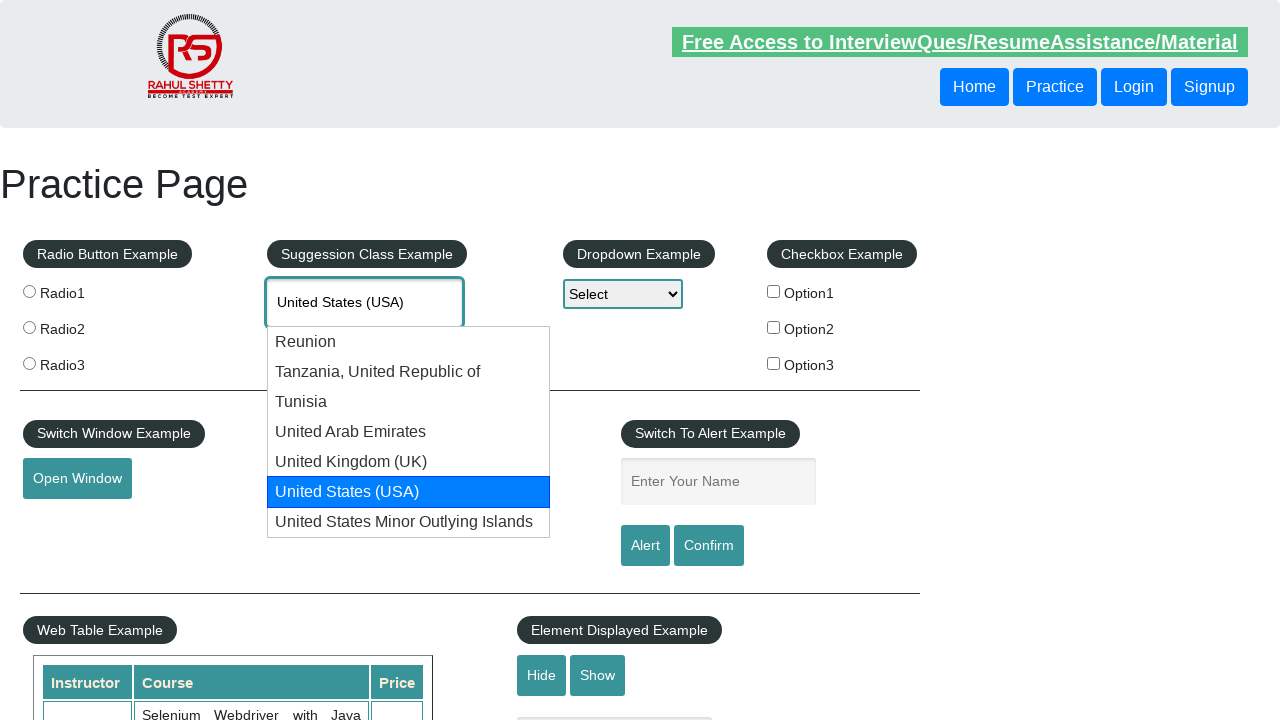

Retrieved final autocomplete value: 'United States (USA)'
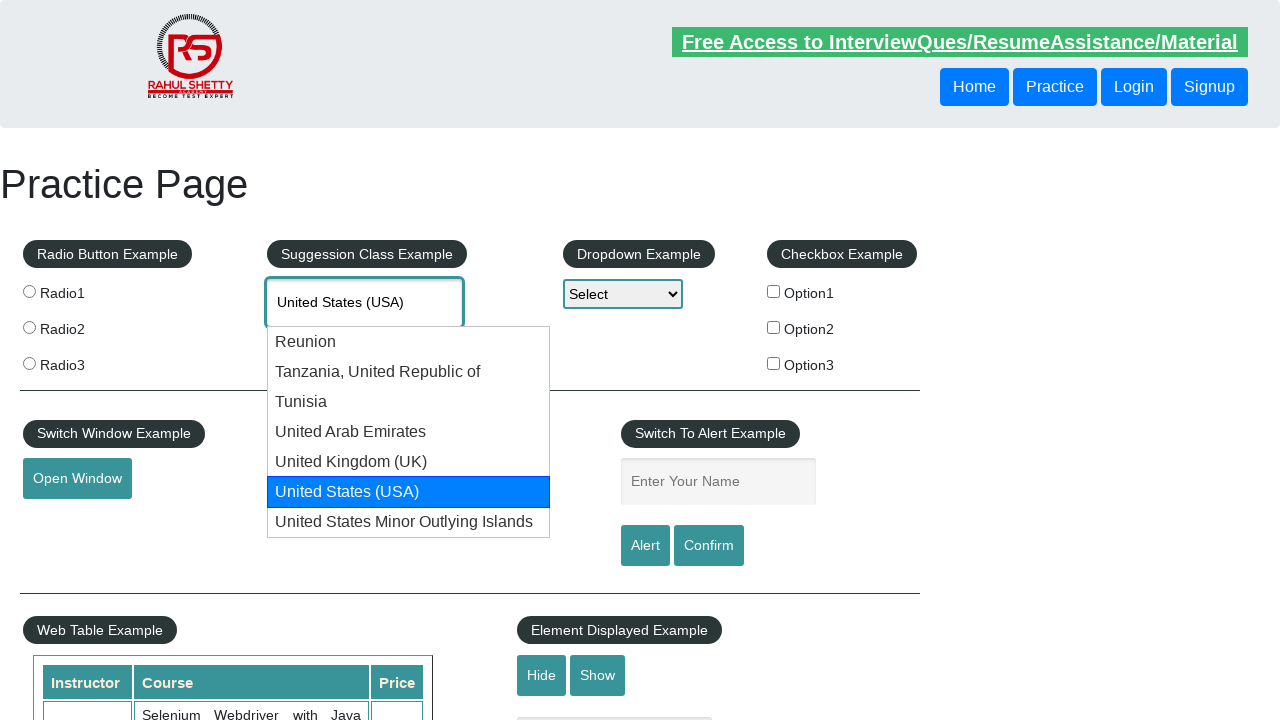

Assertion passed: Final value matches expected 'United States (USA)'
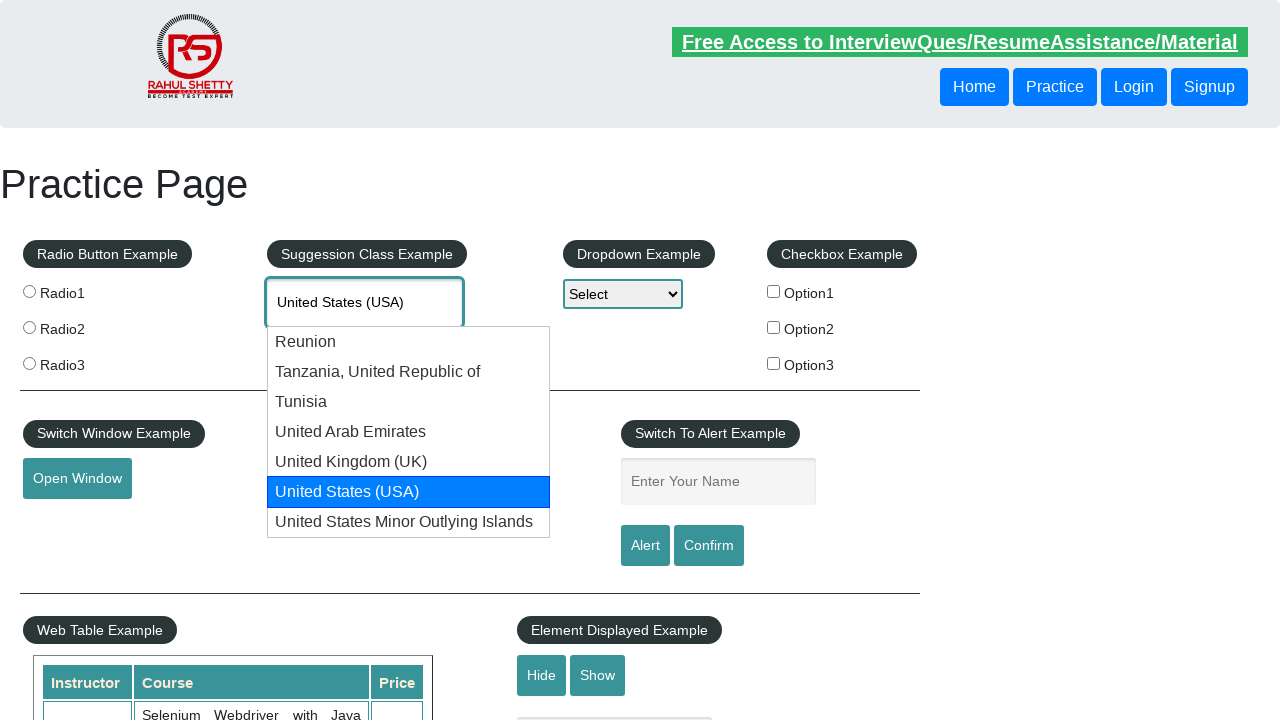

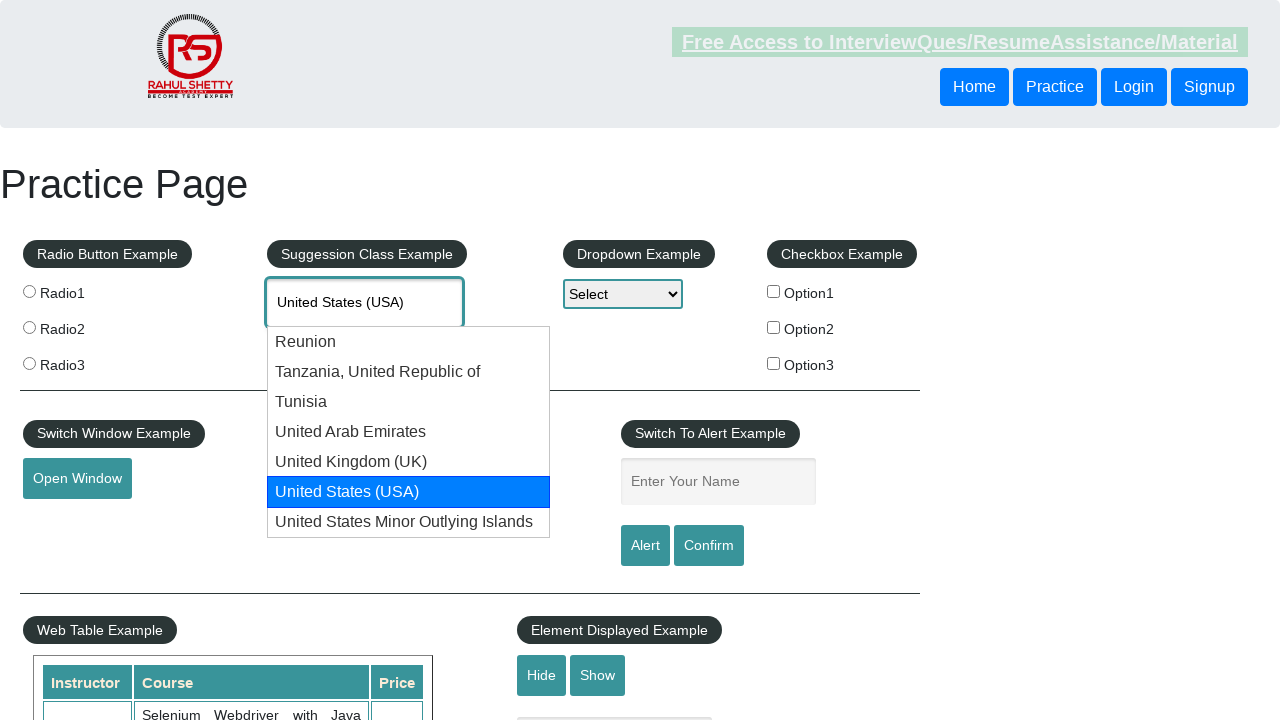